Tests alert prompt functionality in W3Schools TryIt editor by switching to iframe, triggering a prompt alert, entering text, and verifying the result

Starting URL: https://www.w3schools.com/js/tryit.asp?filename=tryjs_prompt

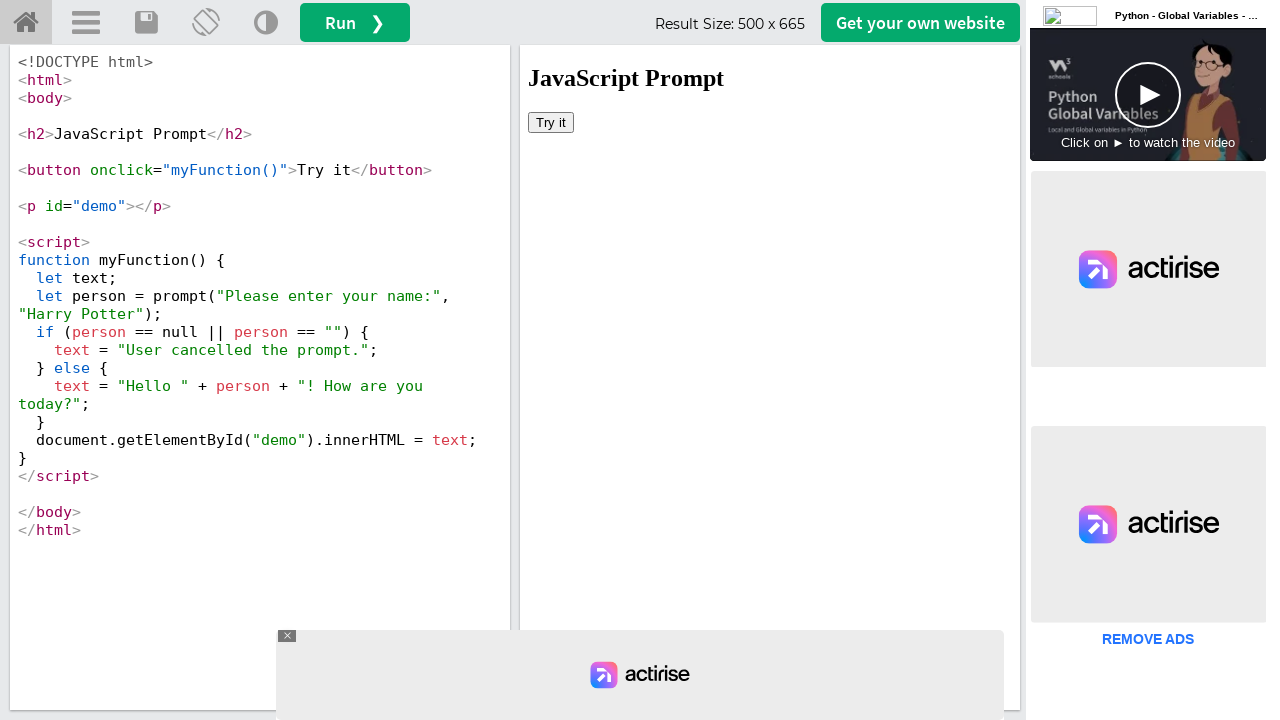

Located iframe containing Try It editor
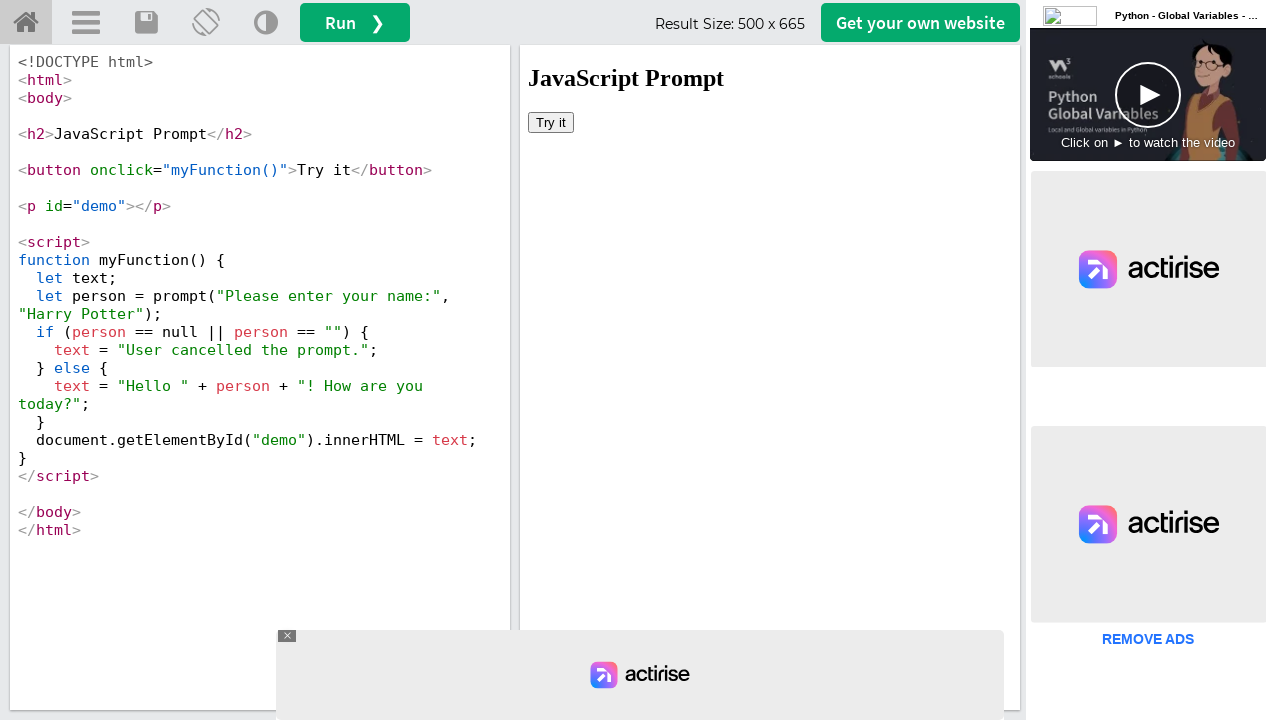

Clicked 'Try it' button to trigger prompt alert at (551, 122) on iframe >> nth=0 >> internal:control=enter-frame >> xpath=//button[text()='Try it
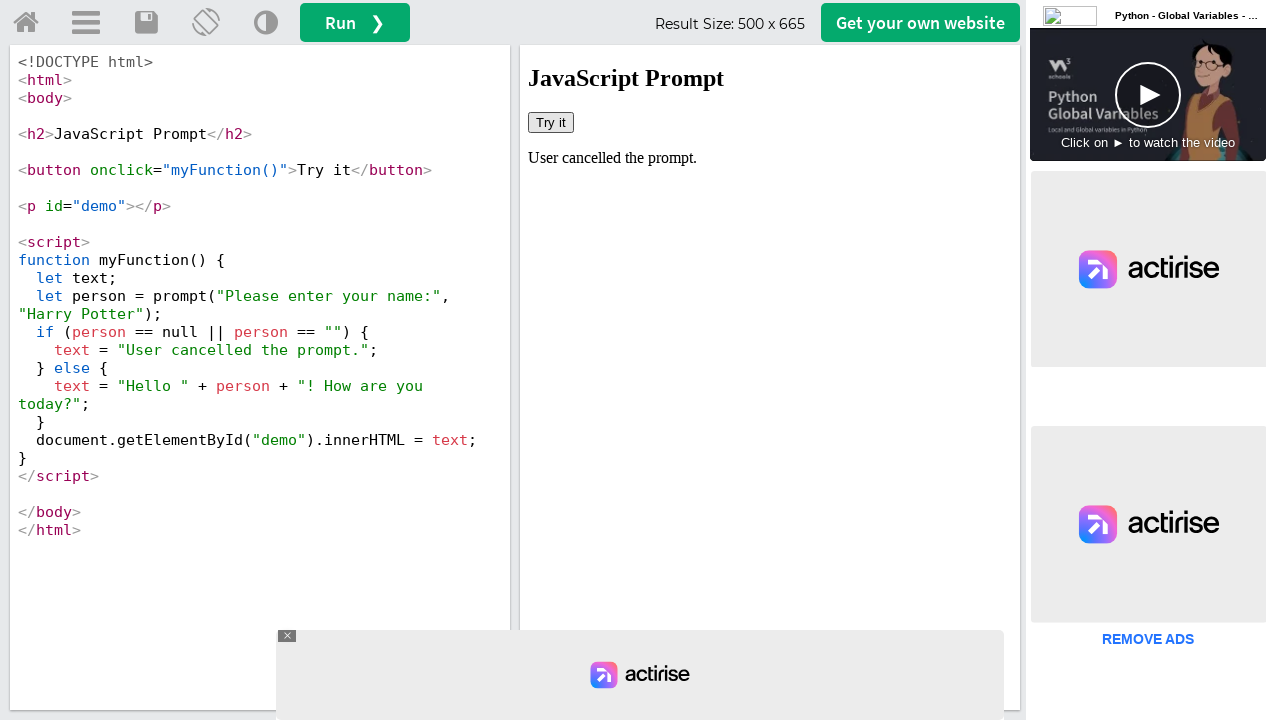

Set up dialog handler to accept prompt with 'Hari'
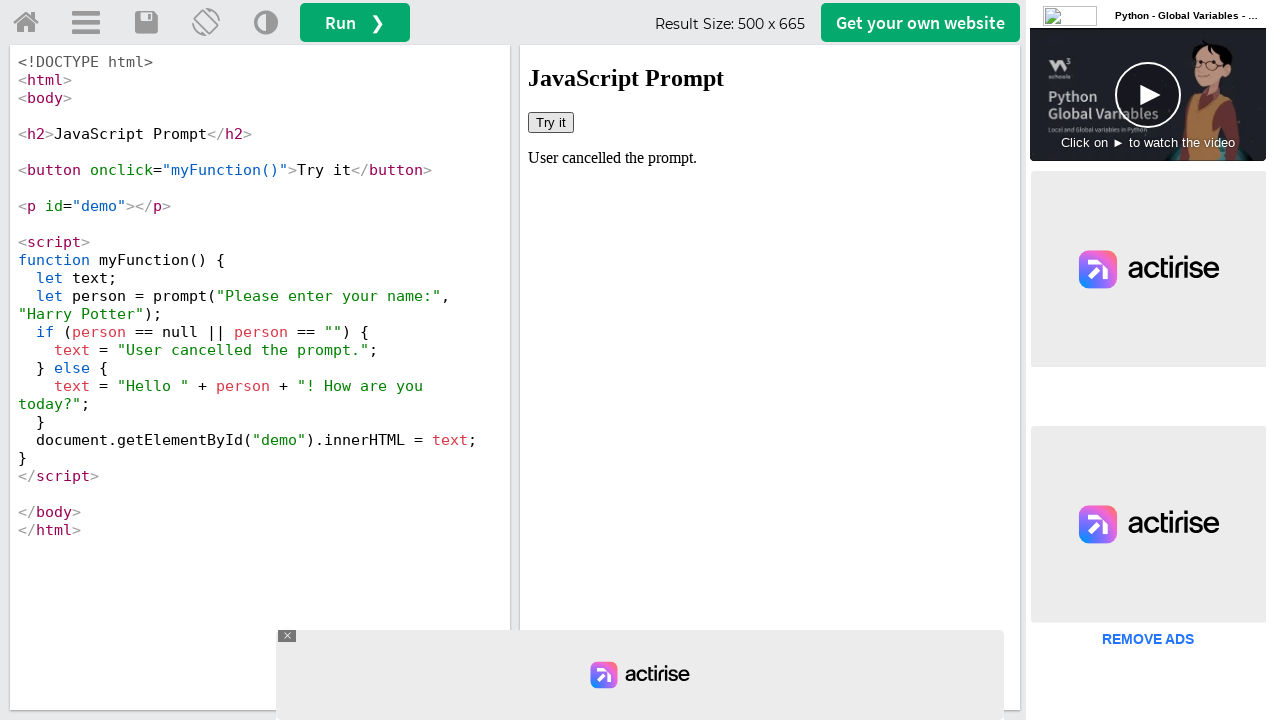

Retrieved result text from demo element: User cancelled the prompt.
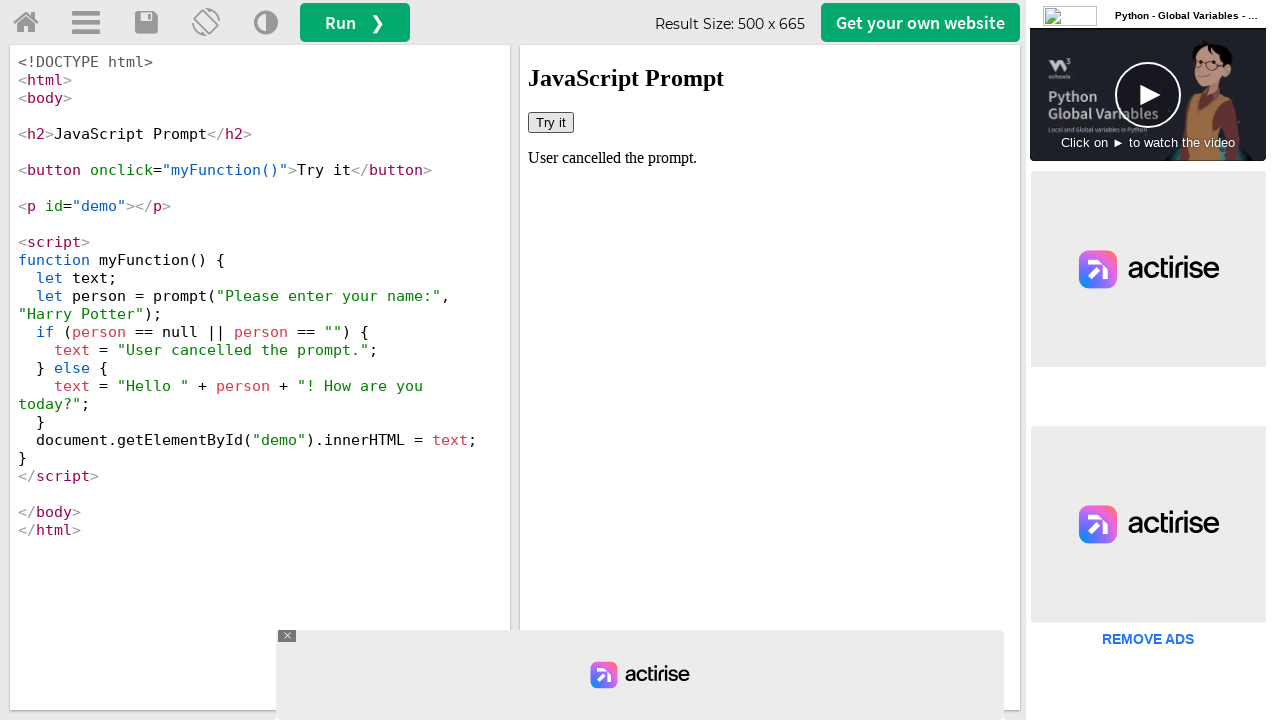

Printed result: User cancelled the prompt.
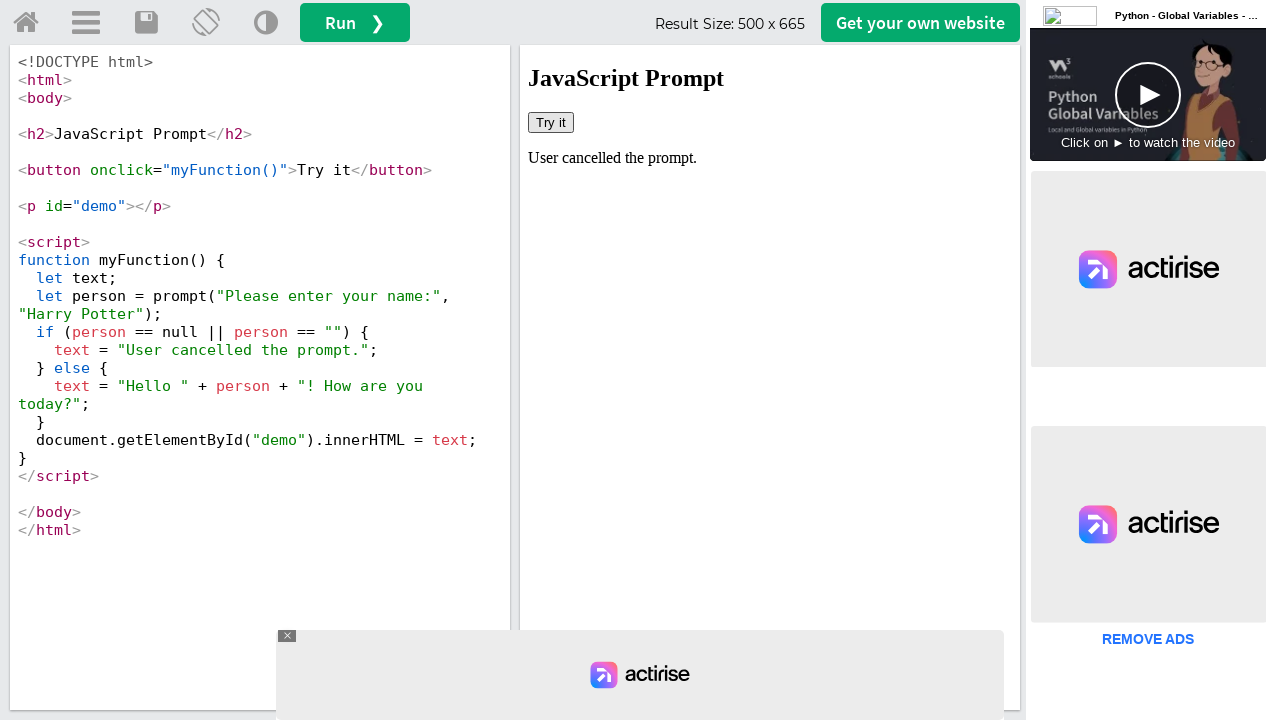

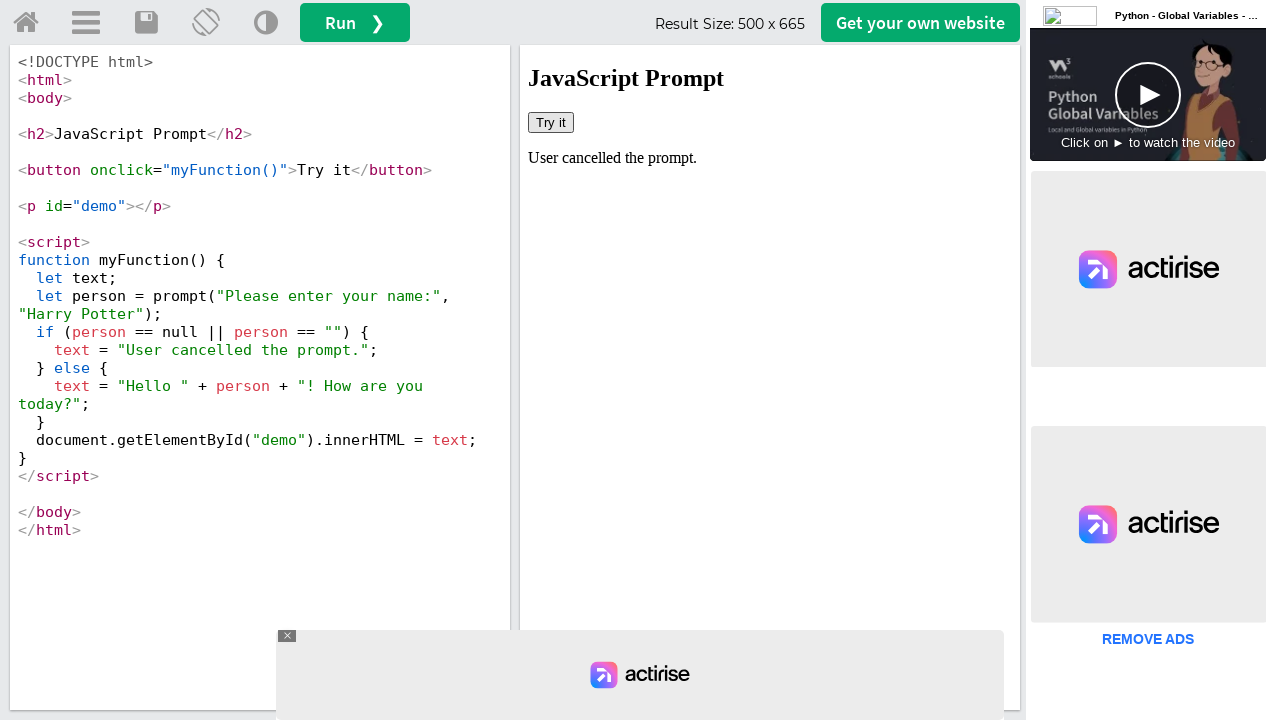